Tests radio button and checkbox interactions on a practice form by selecting a gender radio button and then selecting a profession checkbox from a list based on its value.

Starting URL: https://demoqa.com/automation-practice-form/

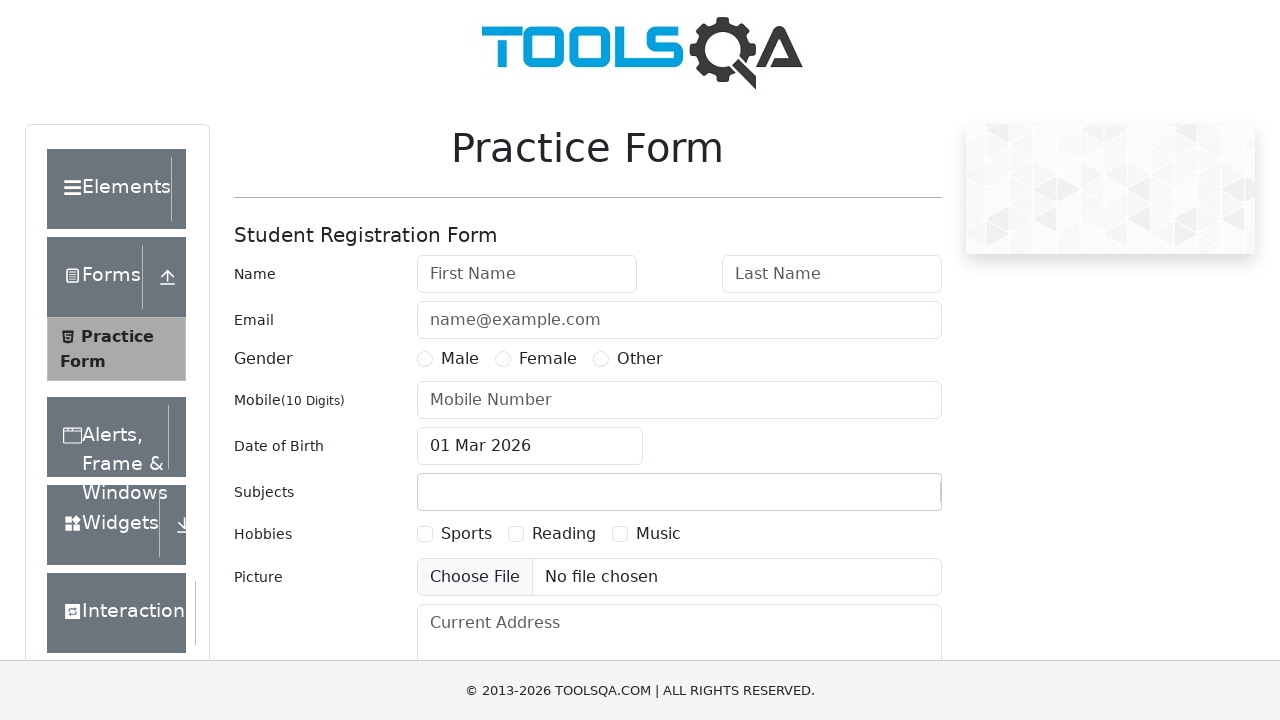

Clicked Male gender radio button at (460, 359) on label[for='gender-radio-1']
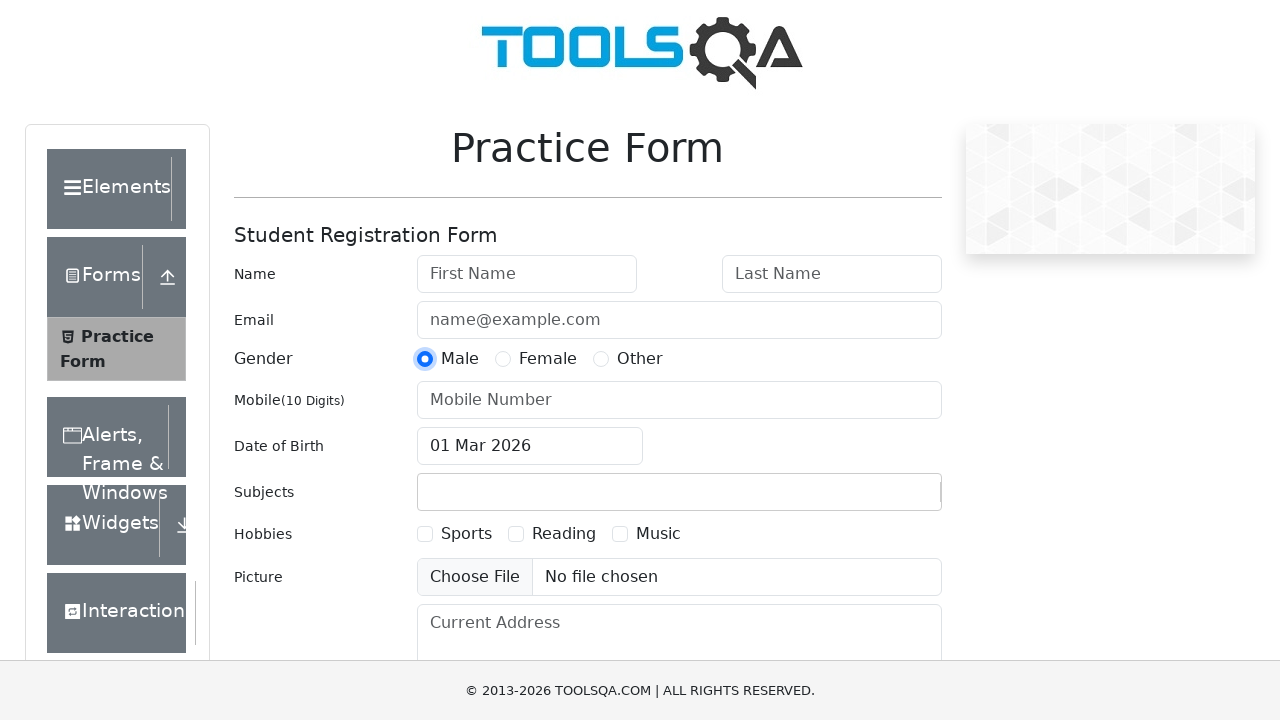

Waited for checkbox elements to load
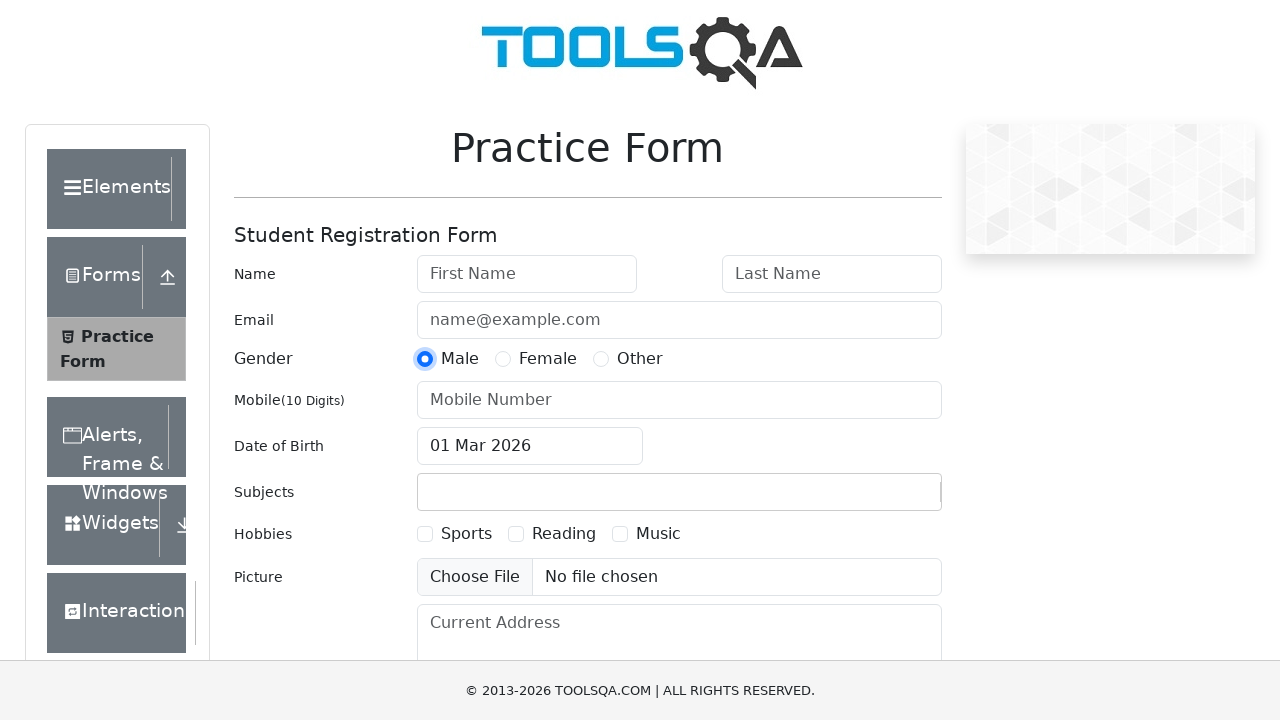

Clicked Sports checkbox from hobbies list at (466, 534) on label[for='hobbies-checkbox-1']
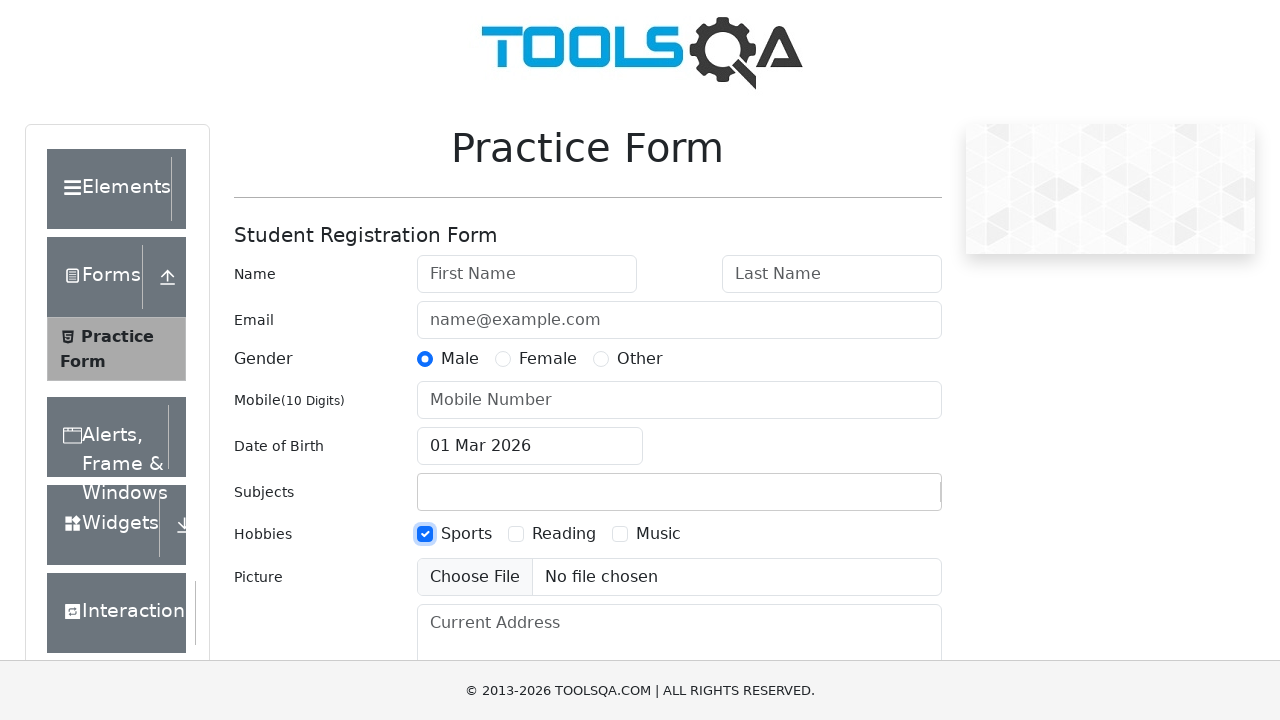

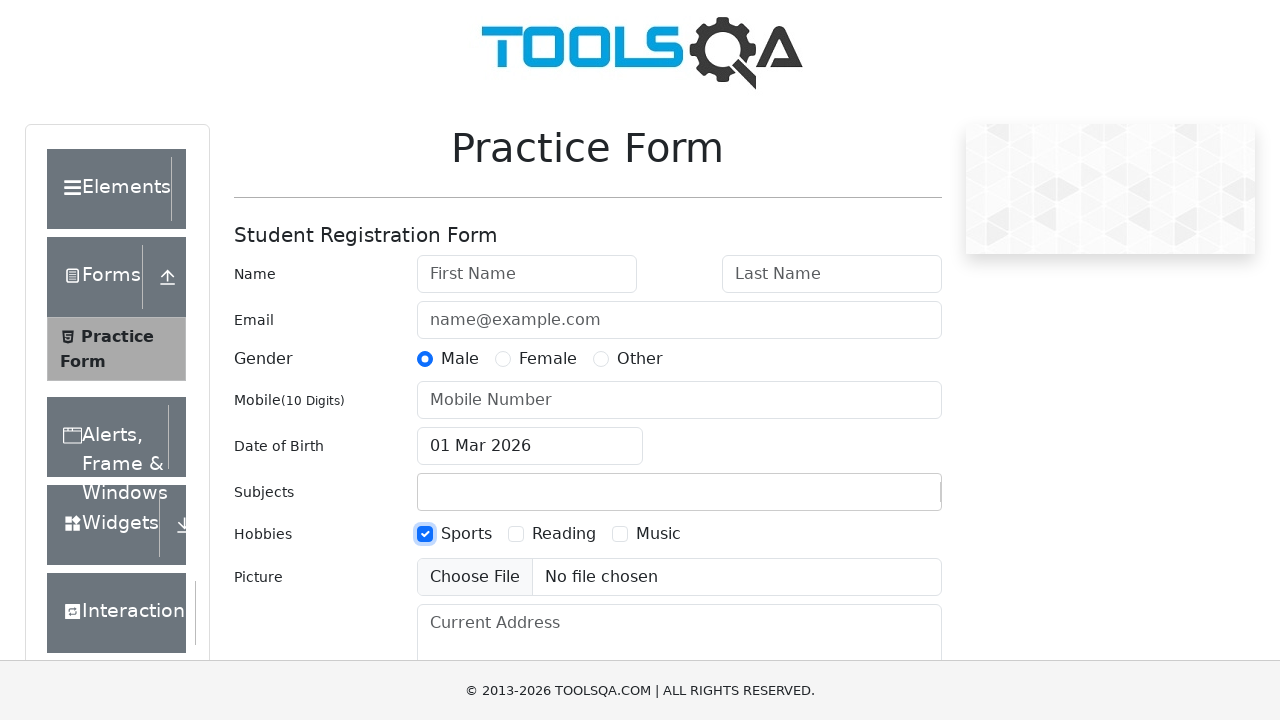